Navigates to Hepsiburada (Turkish e-commerce site) homepage and verifies the page loads successfully

Starting URL: https://www.hepsiburada.com/

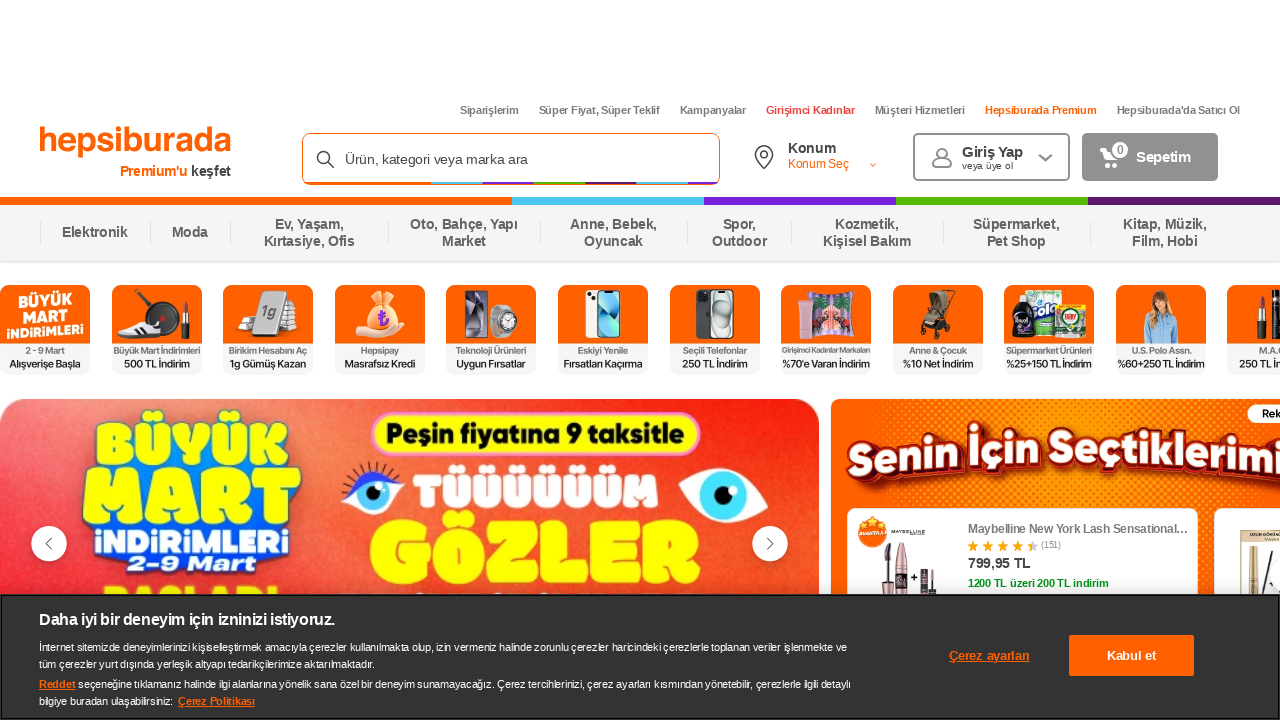

Waited for page DOM content to load
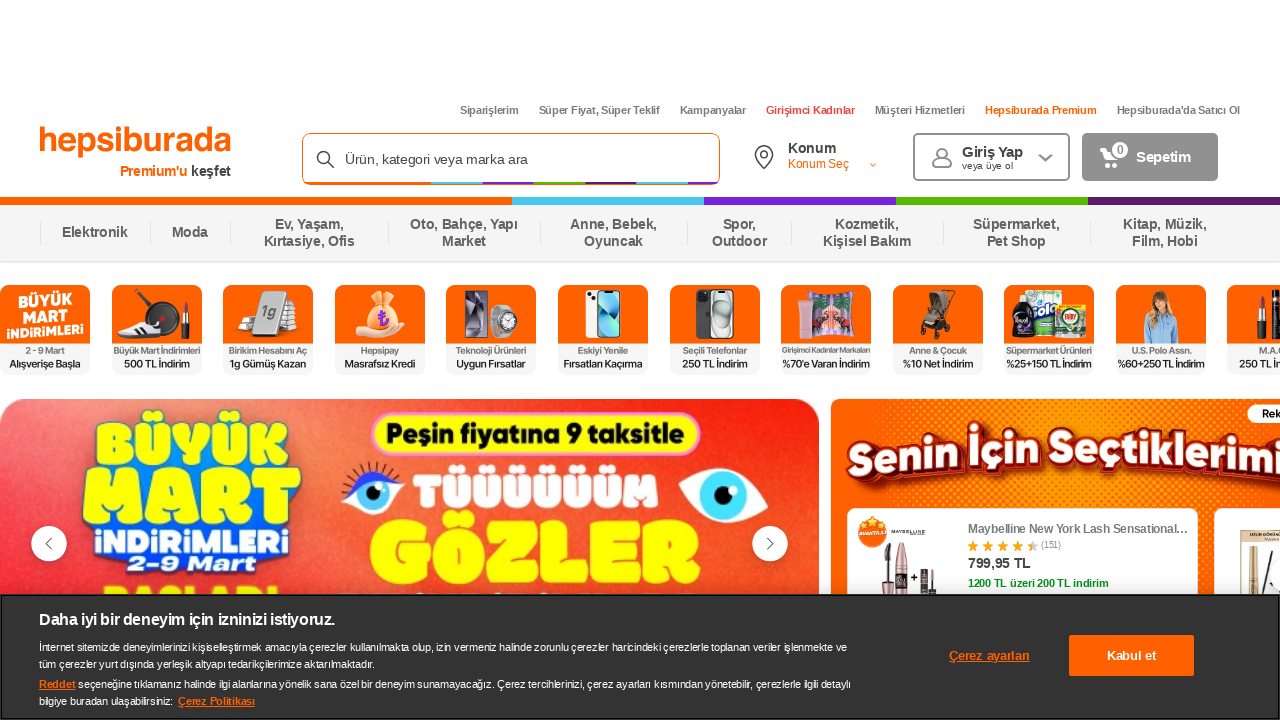

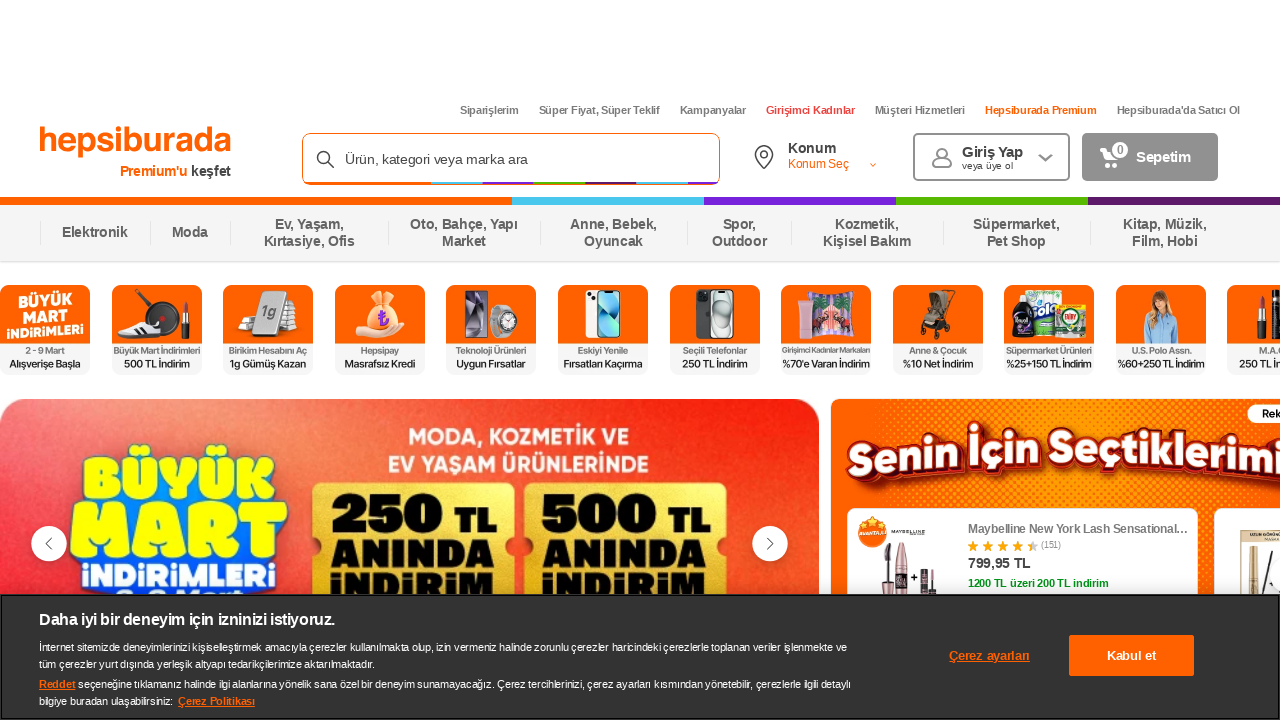